Tests a laminate flooring calculator by entering room dimensions (4x5), laminate specifications, and verifying the calculation results including area, panel count, packages, and cost.

Starting URL: https://masterskayapola.ru/kalkulyator/laminata.html

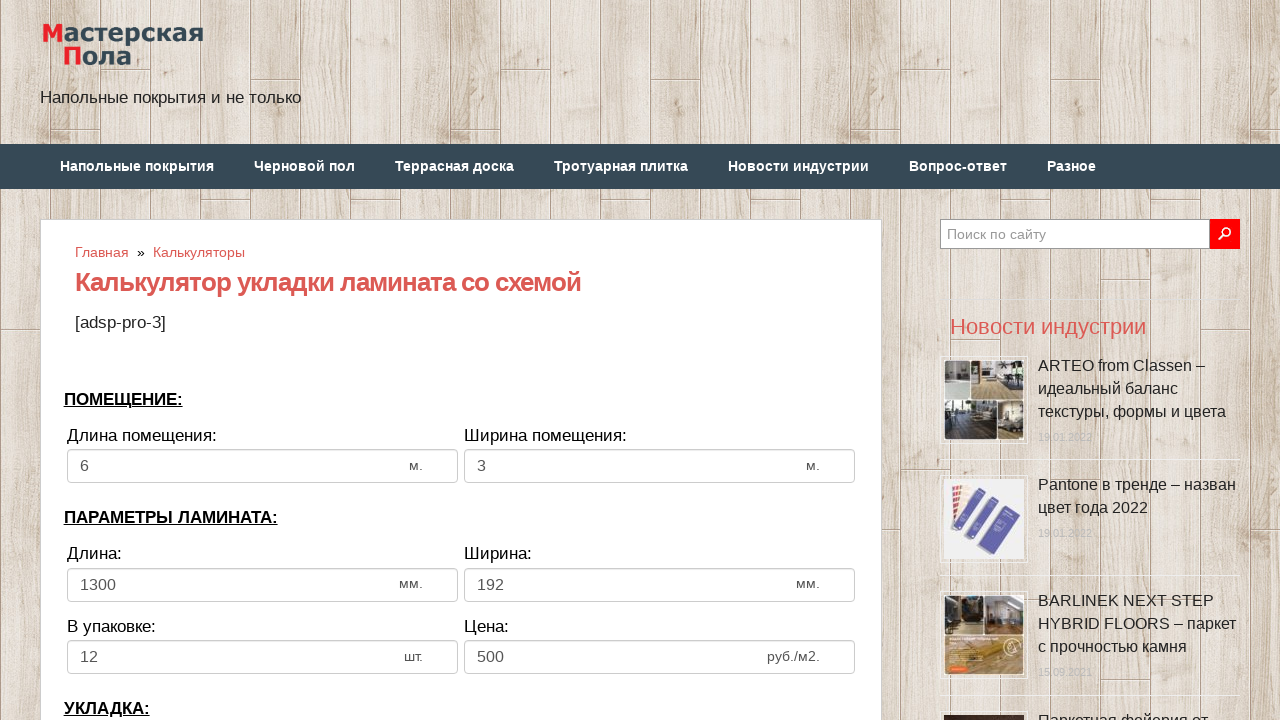

Filled room width with value 4 on input[name='calc_roomwidth']
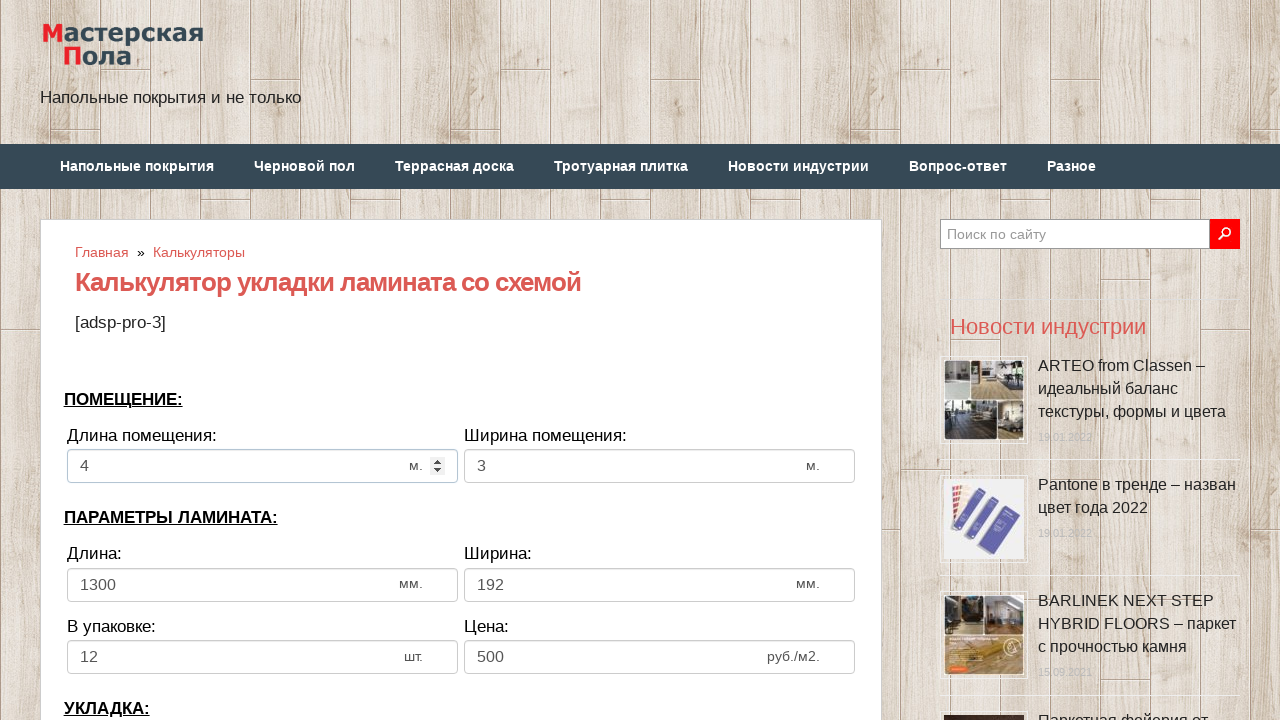

Filled room height with value 5 on input[name='calc_roomheight']
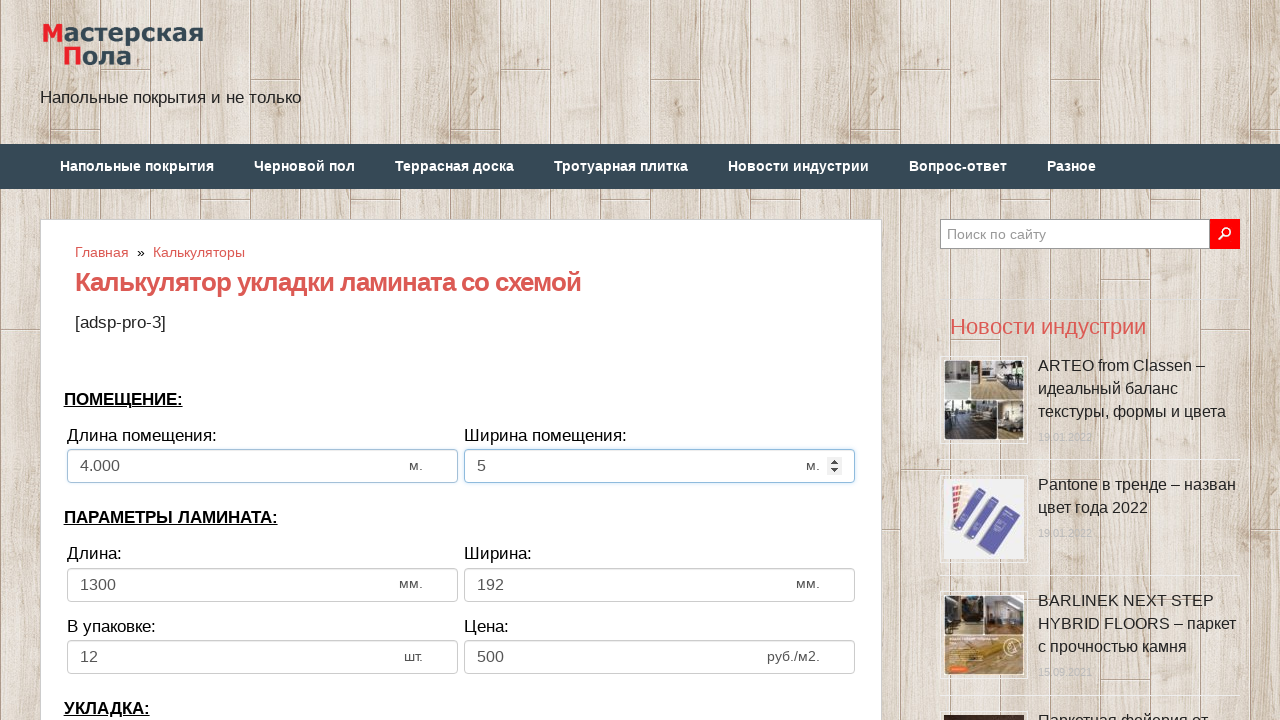

Filled laminate width with value 1500 on input[name='calc_lamwidth']
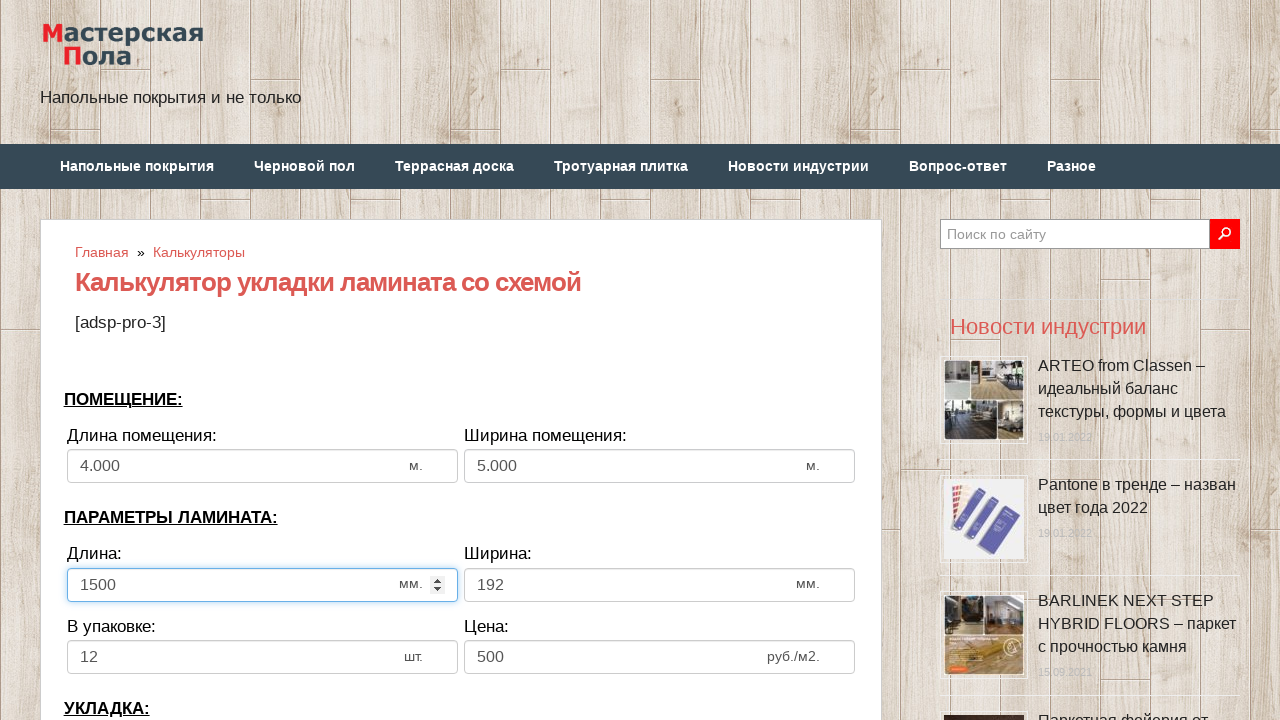

Filled laminate height with value 200 on input[name='calc_lamheight']
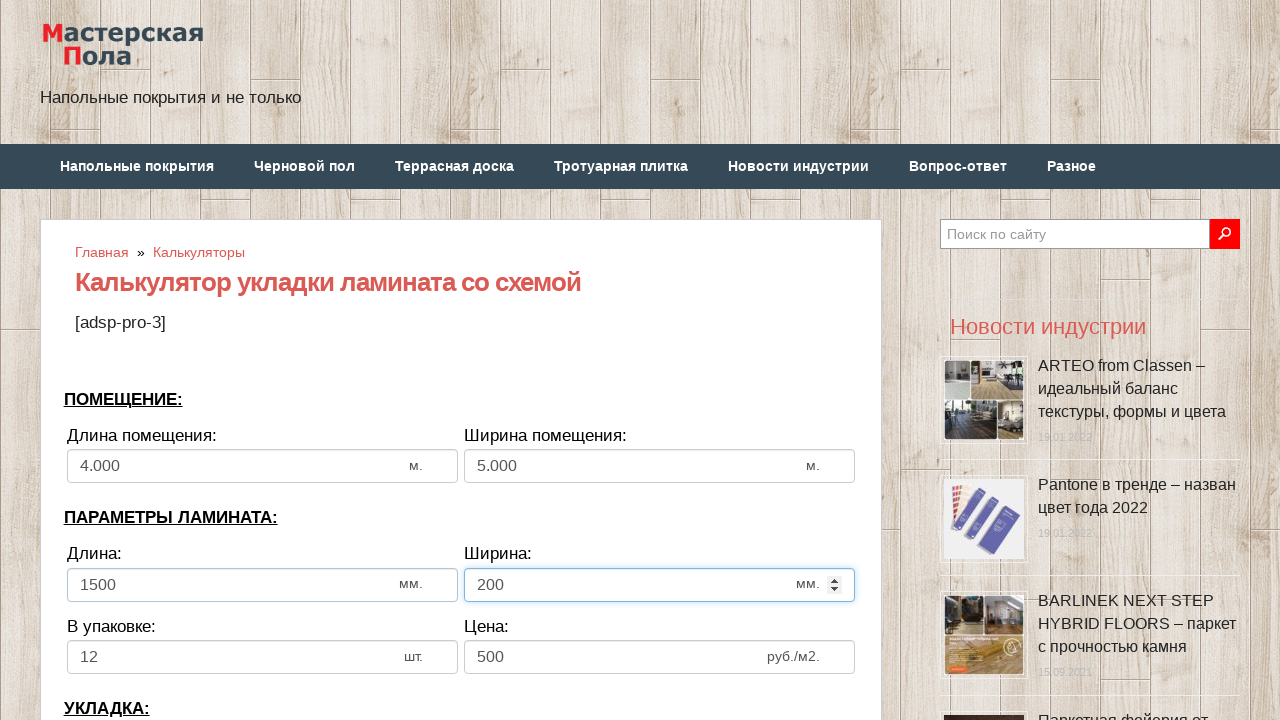

Filled panels in pack with value 15 on input[name='calc_inpack']
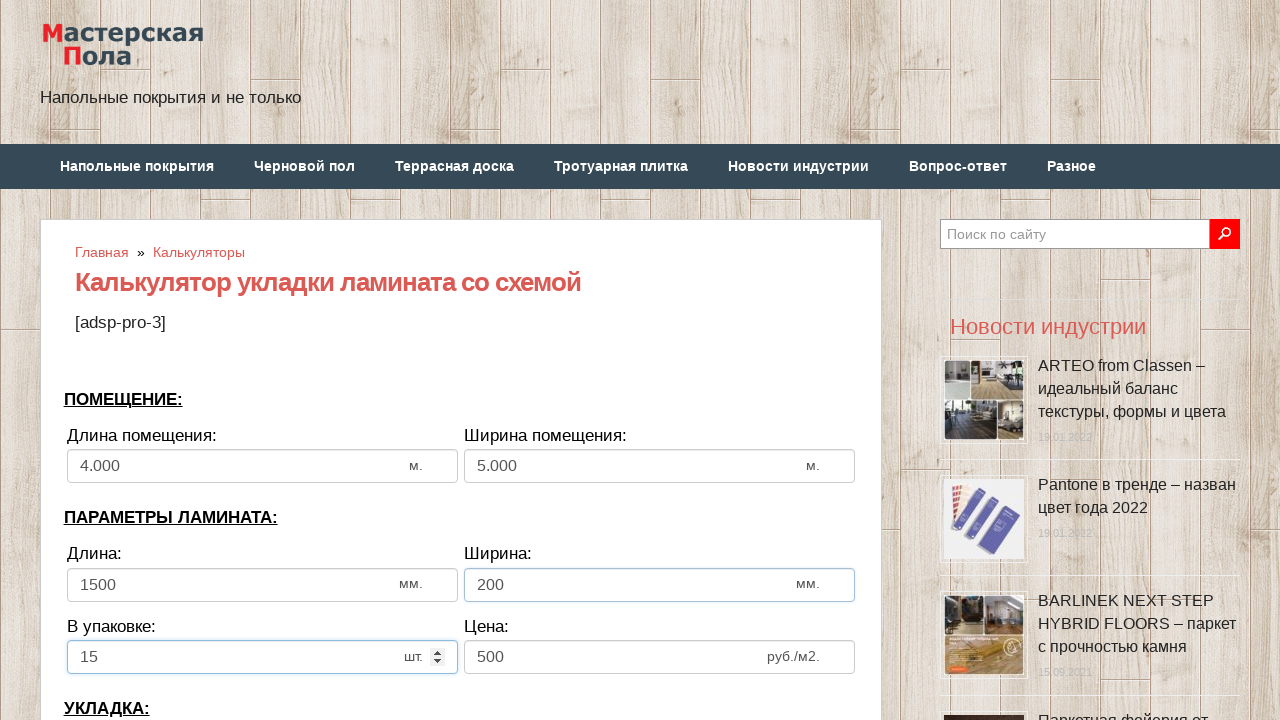

Filled price with value 1000 on input[name='calc_price']
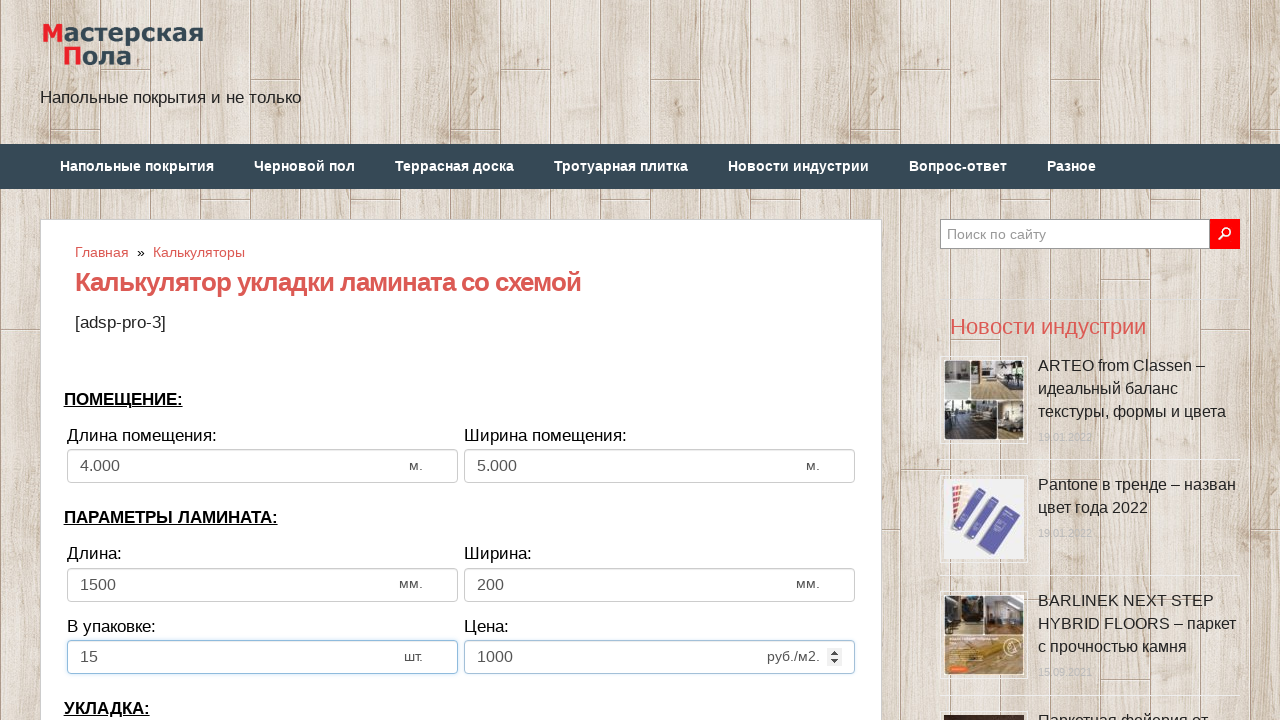

Filled bias with value 100 on input[name='calc_bias']
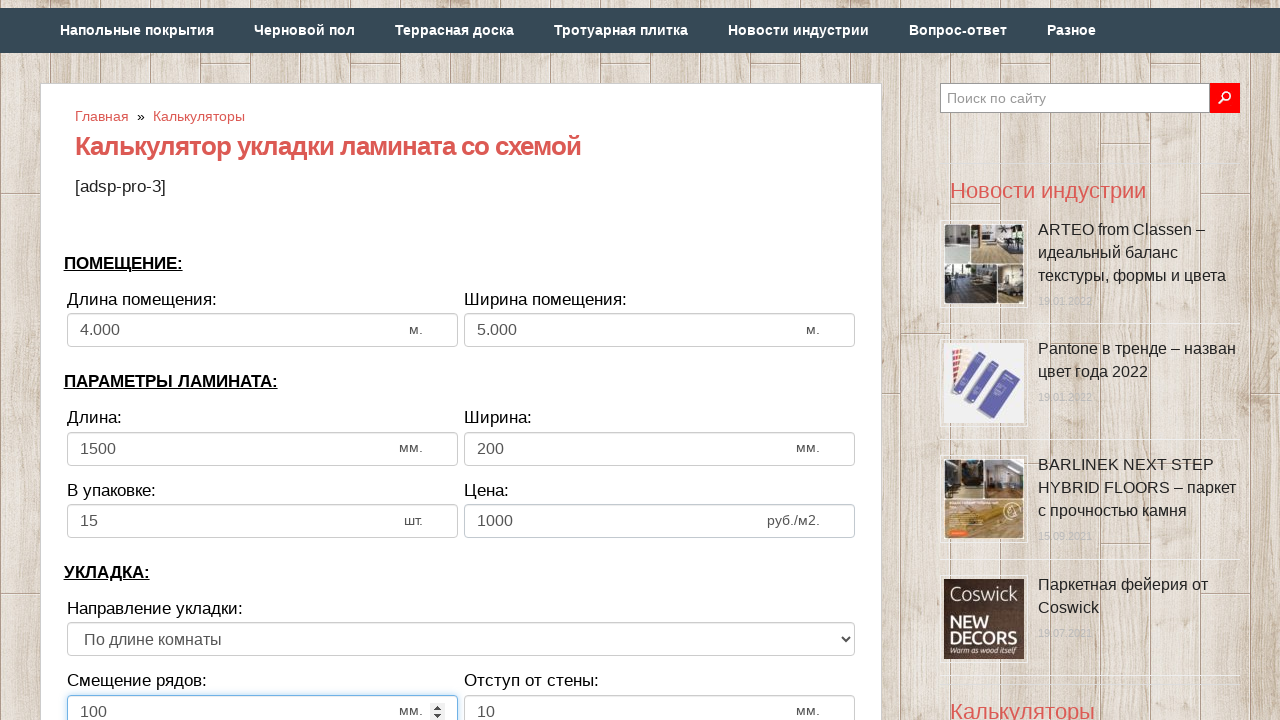

Filled wall distance with value 10 on input[name='calc_walldist']
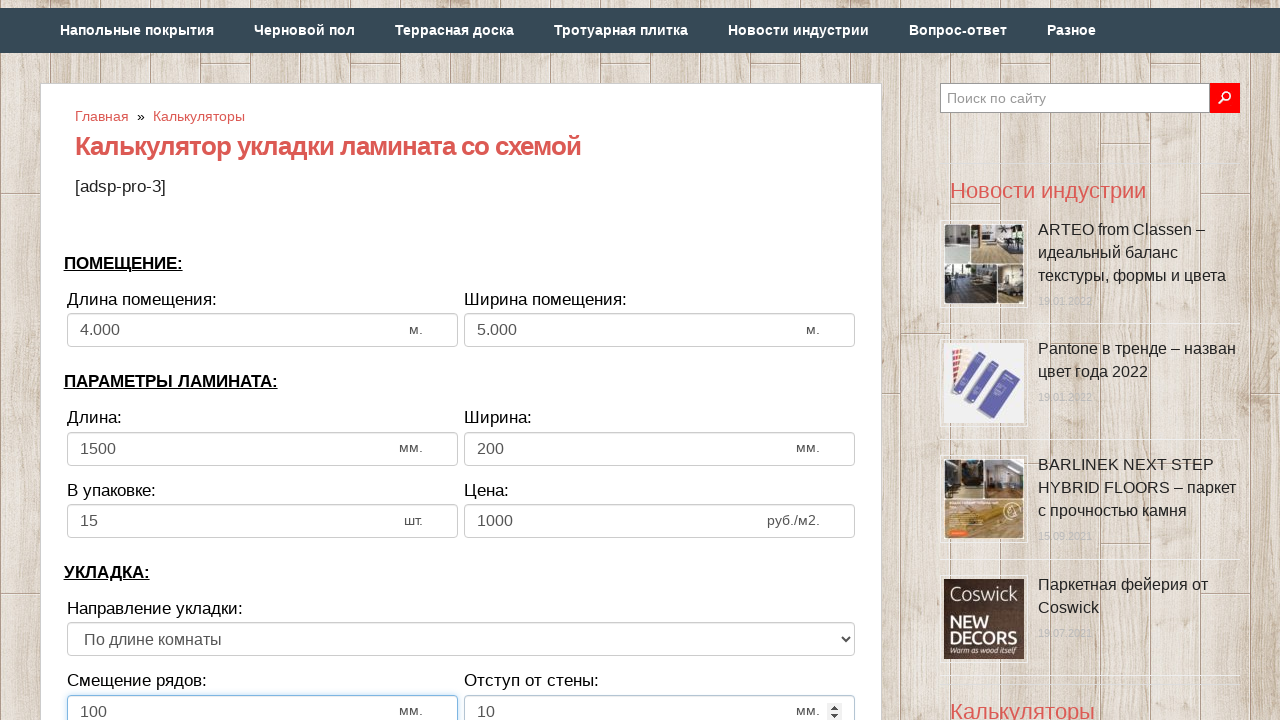

Selected laying direction: along the length (first option) on select[name='calc_direct']
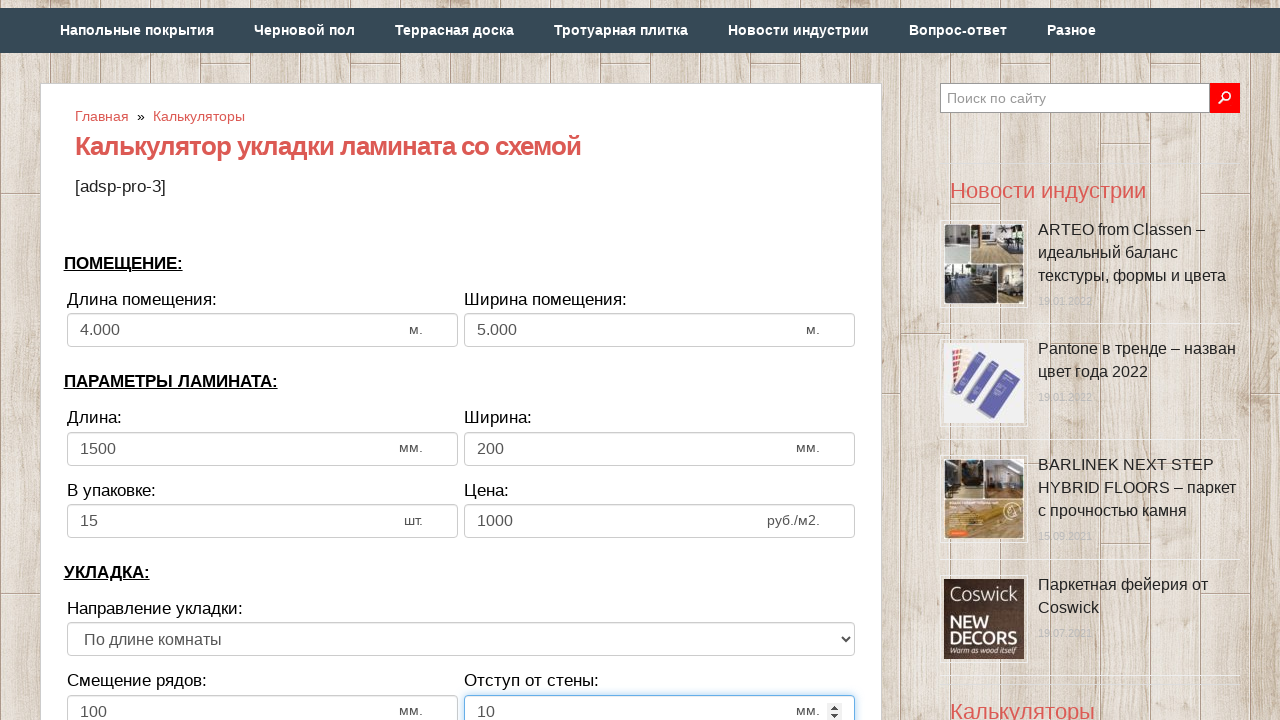

Clicked calculate button at (461, 361) on (//input[@type='button'])[1]
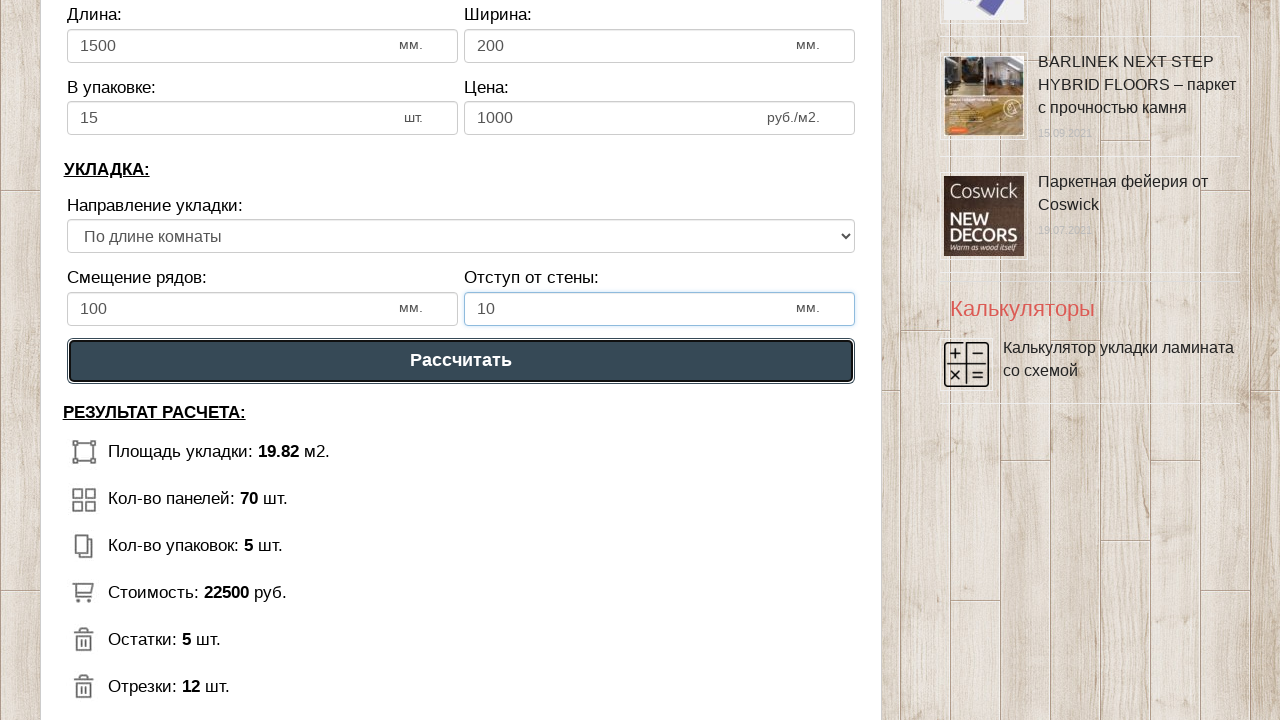

Calculation results loaded and displayed
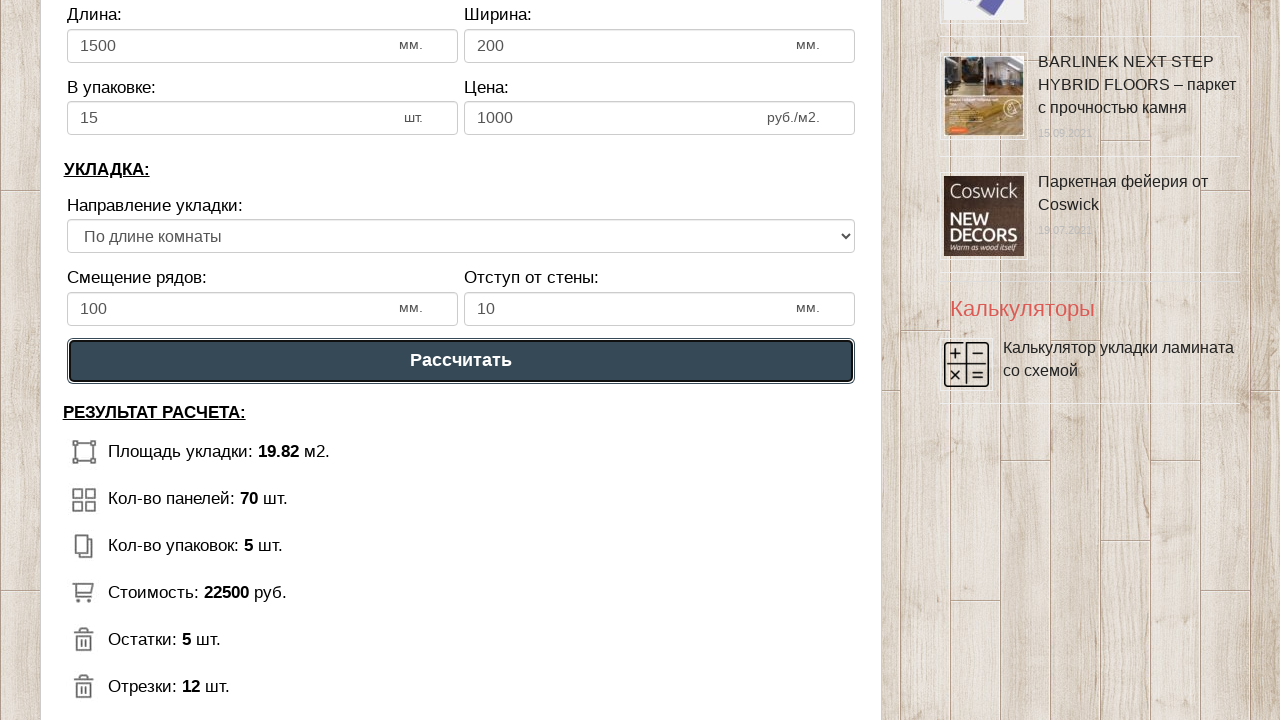

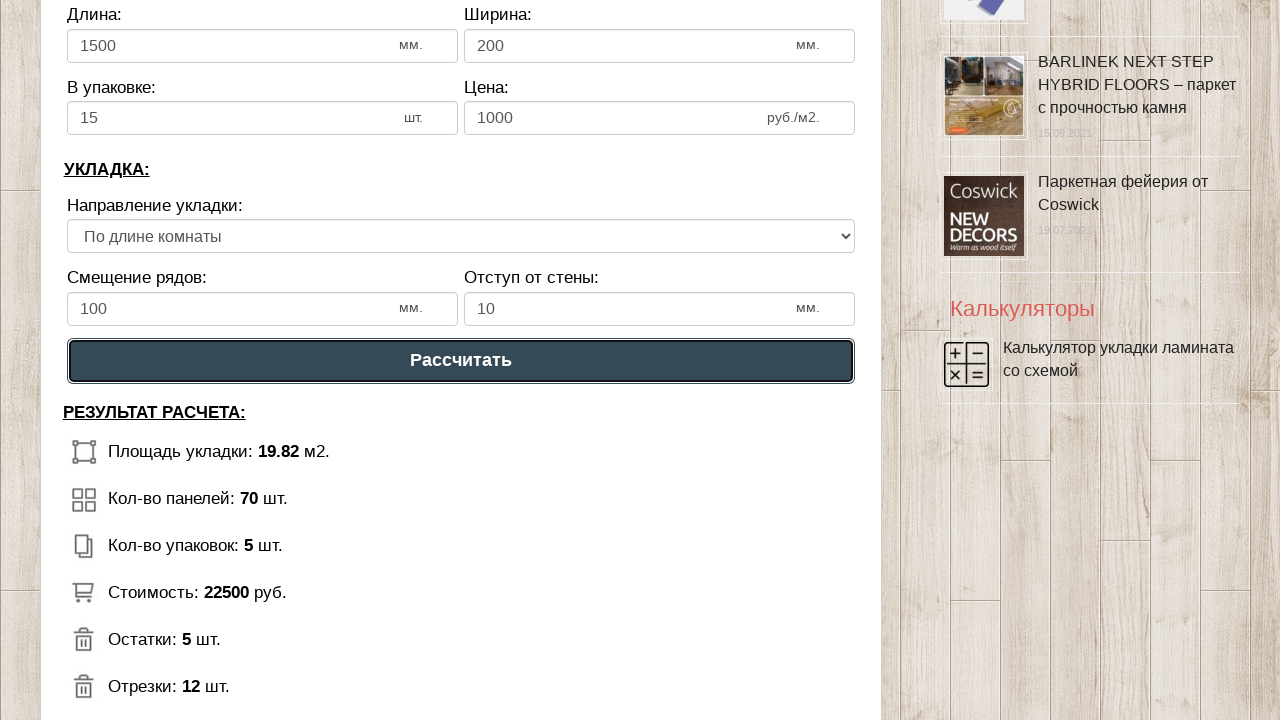